Navigates to Python 2.7.12 download page and clicks on the Windows x86-64 MSI installer download link to verify download functionality.

Starting URL: https://www.python.org/downloads/release/python-2712/

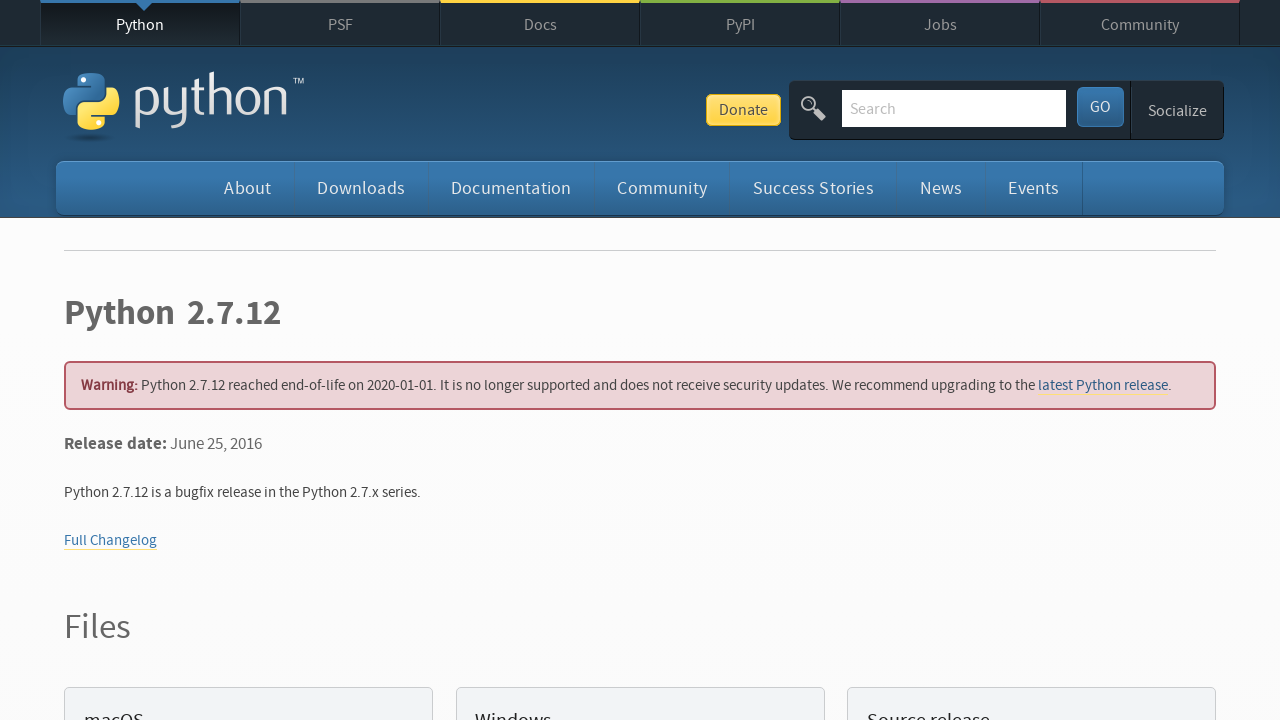

Navigated to Python 2.7.12 download page
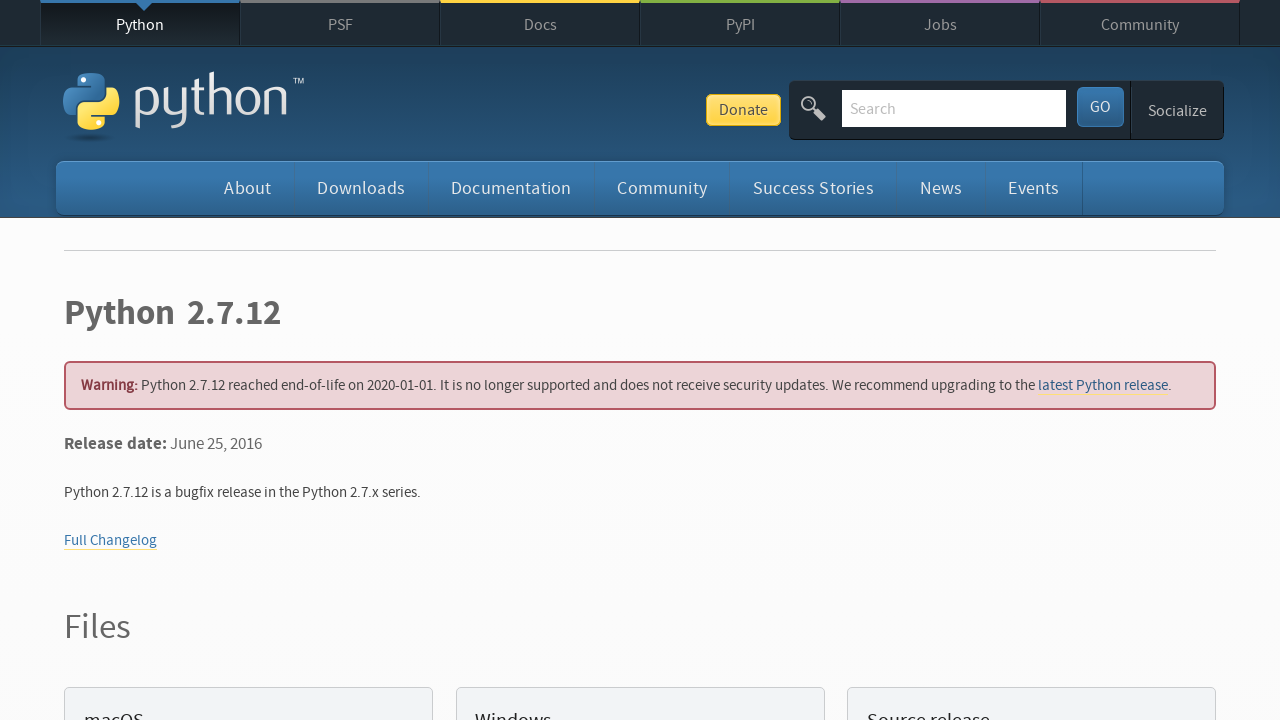

Clicked on Windows x86-64 MSI installer download link at (162, 360) on a:has-text('Windows x86-64 MSI installer')
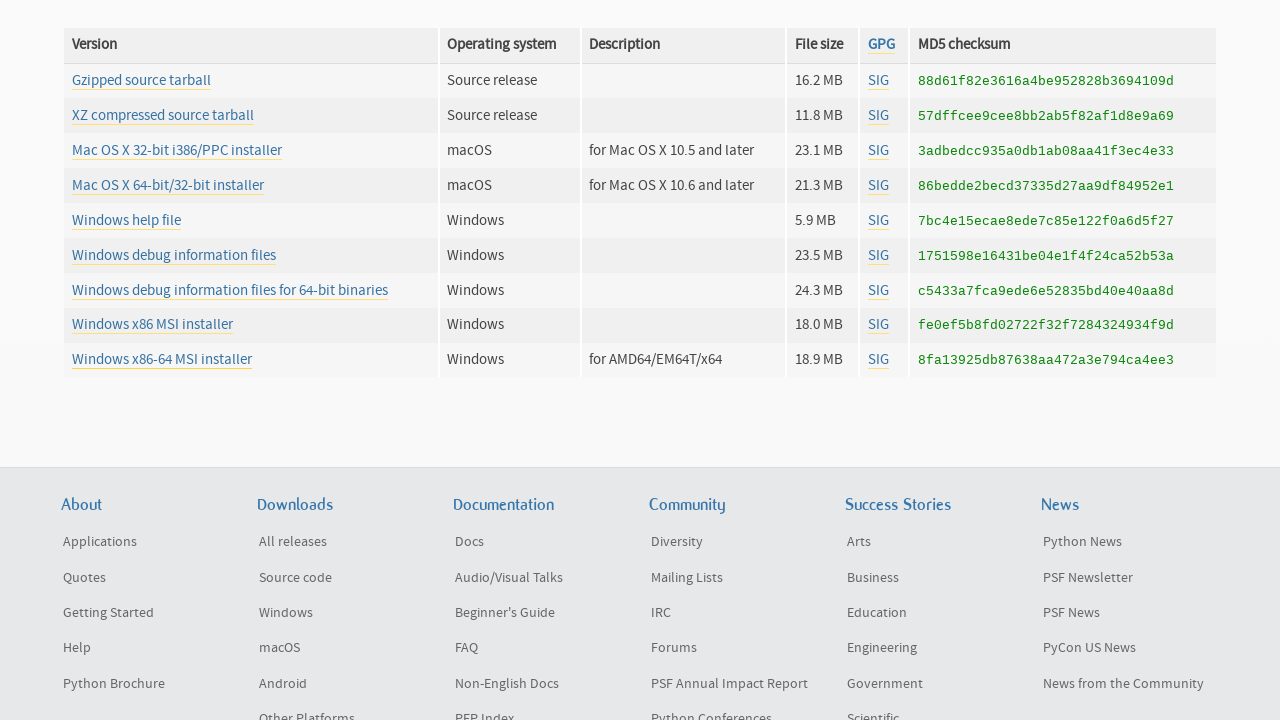

Waited 2 seconds for download to initiate
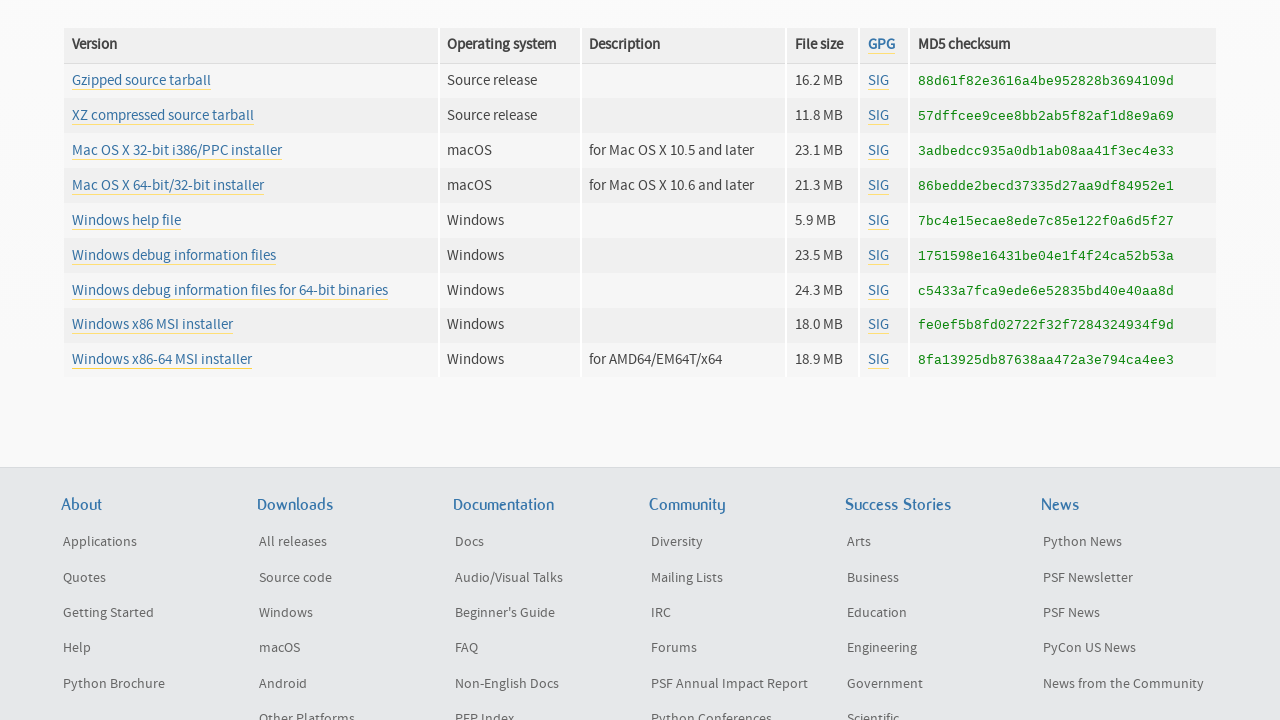

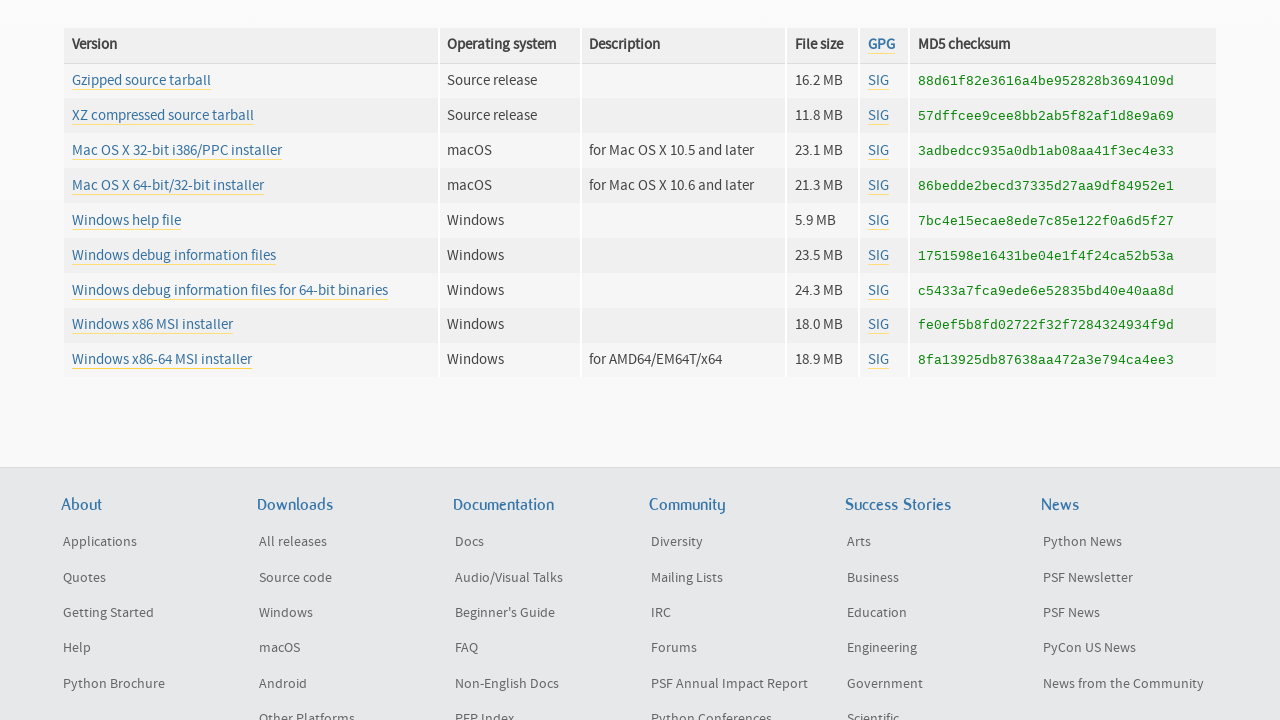